Navigates to the WebdriverIO homepage and clicks on the API link in the navbar, then verifies the page title is "Introduction"

Starting URL: https://webdriver.io/

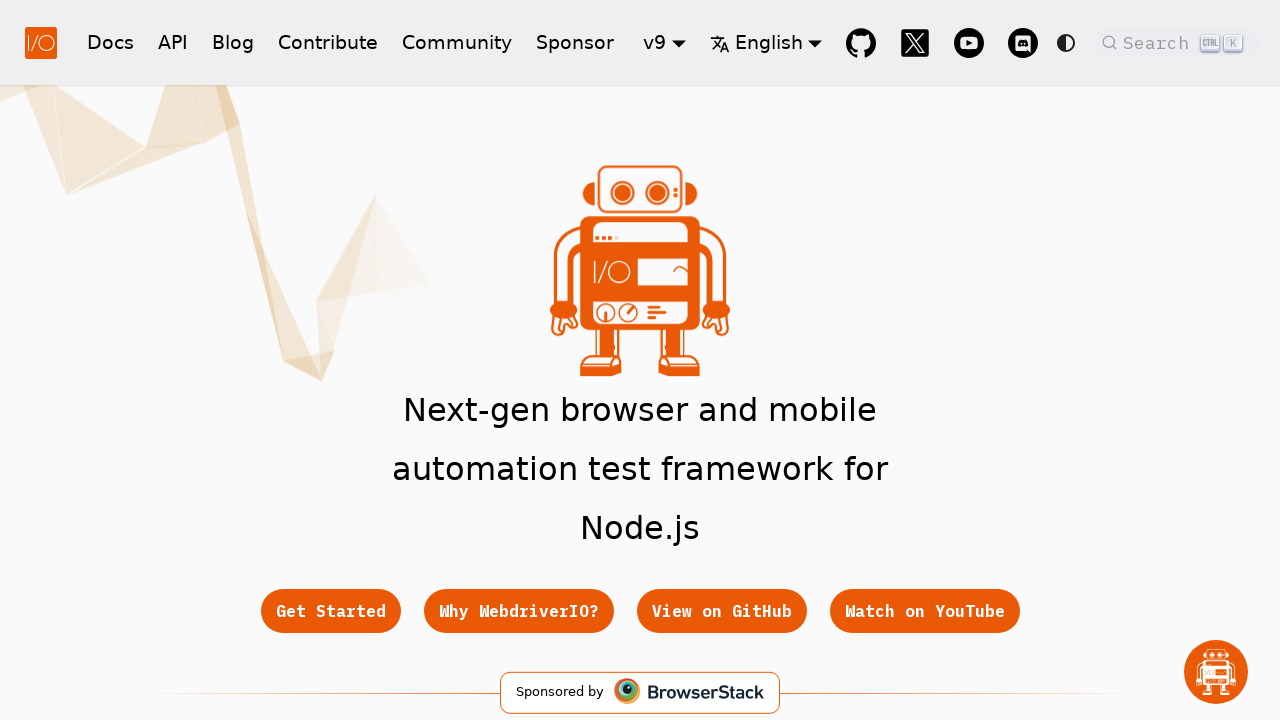

Navigated to WebdriverIO homepage
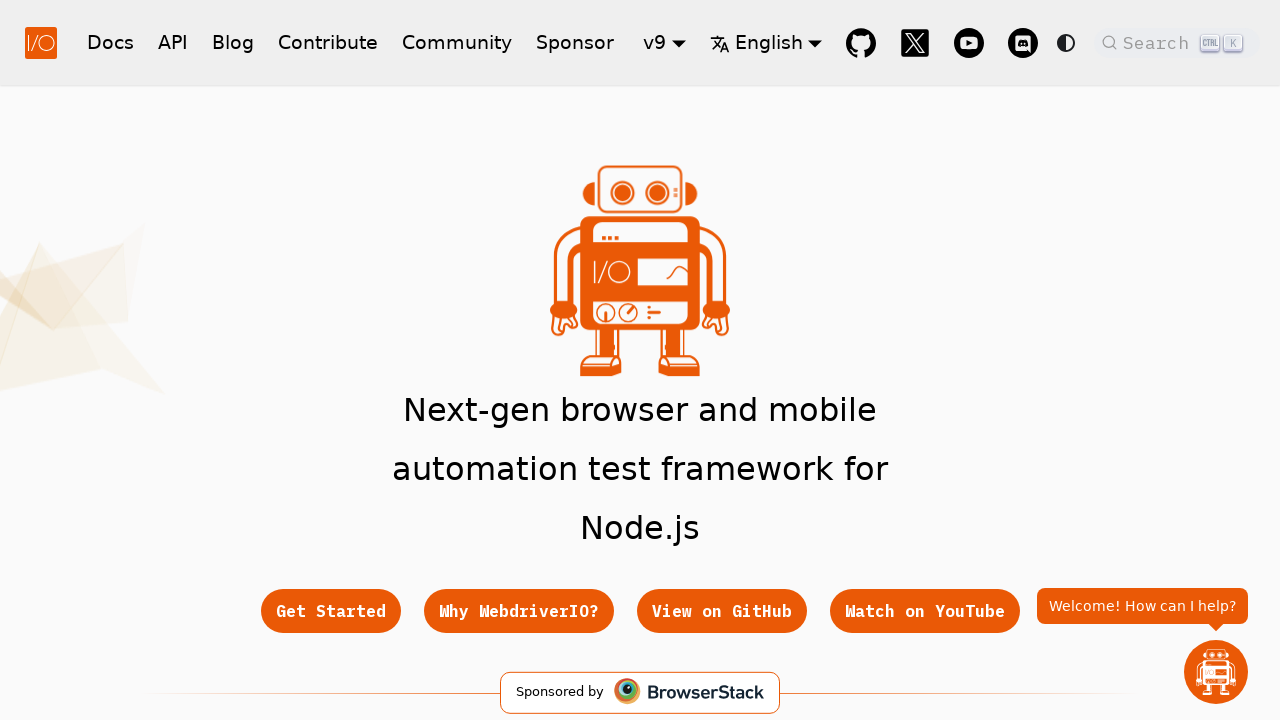

Clicked on API link in navbar at (173, 42) on .navbar__items a[href="/docs/api"]
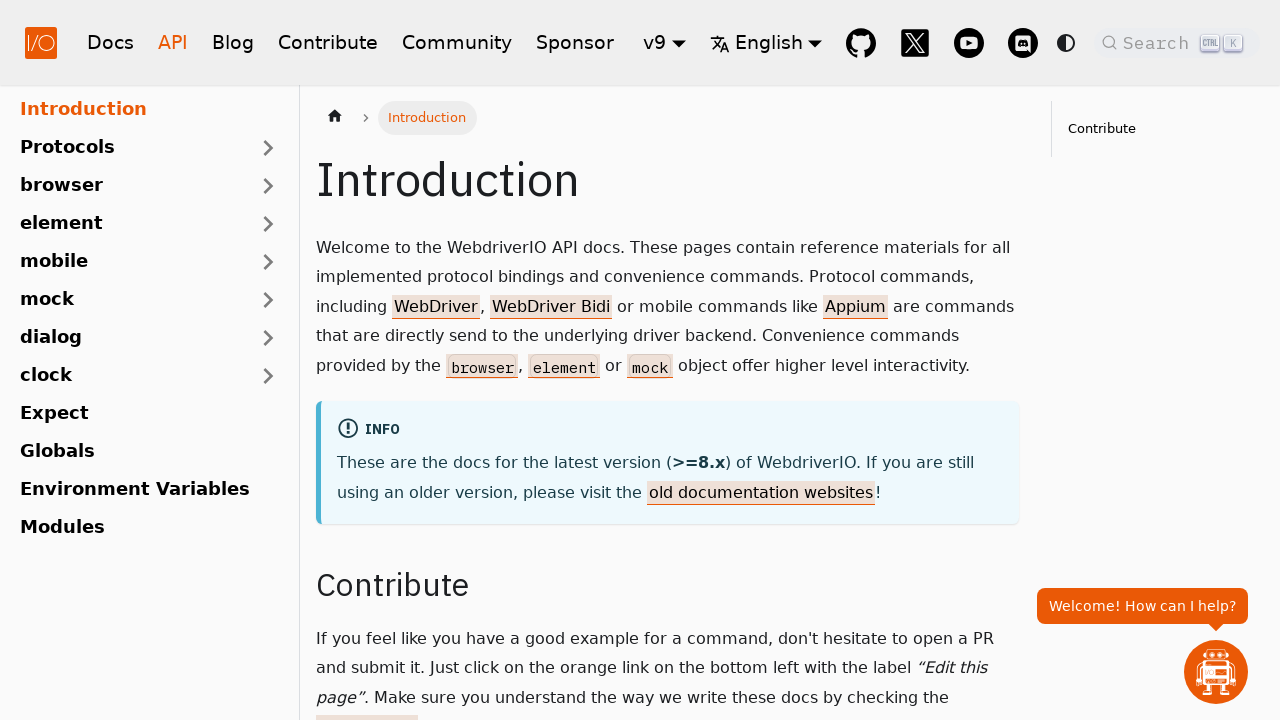

Main heading loaded
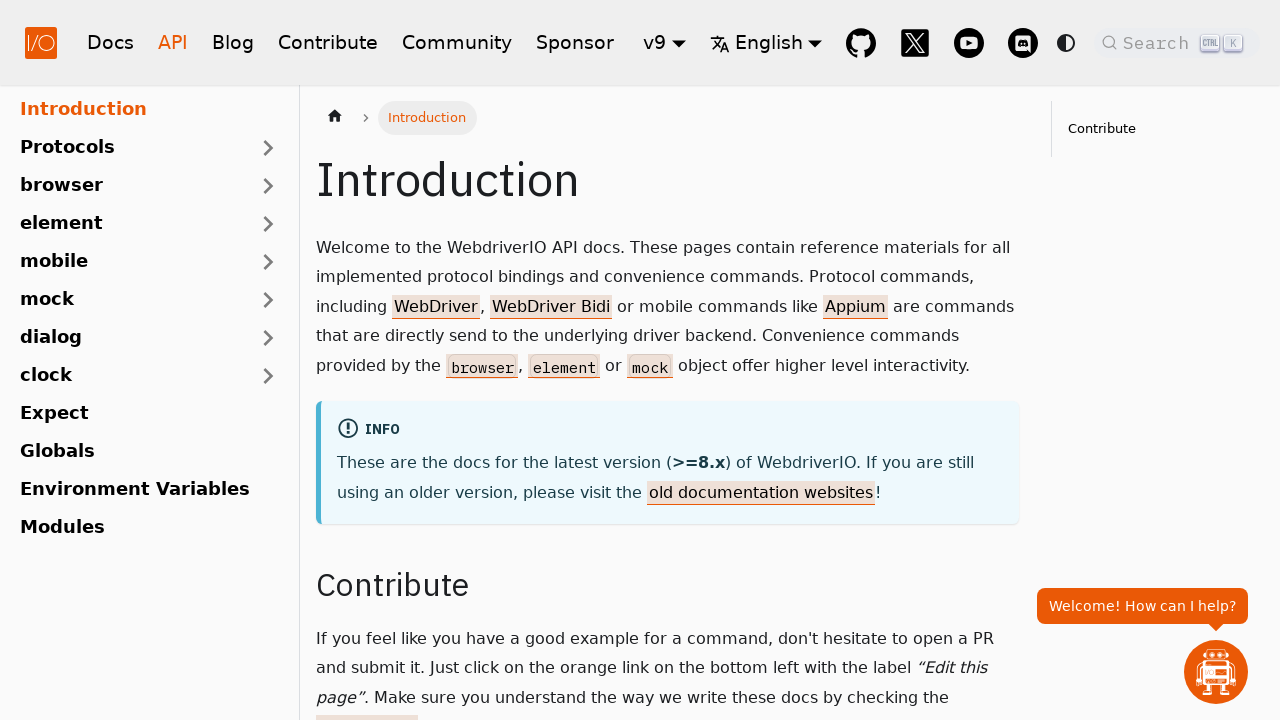

Verified page title is 'Introduction'
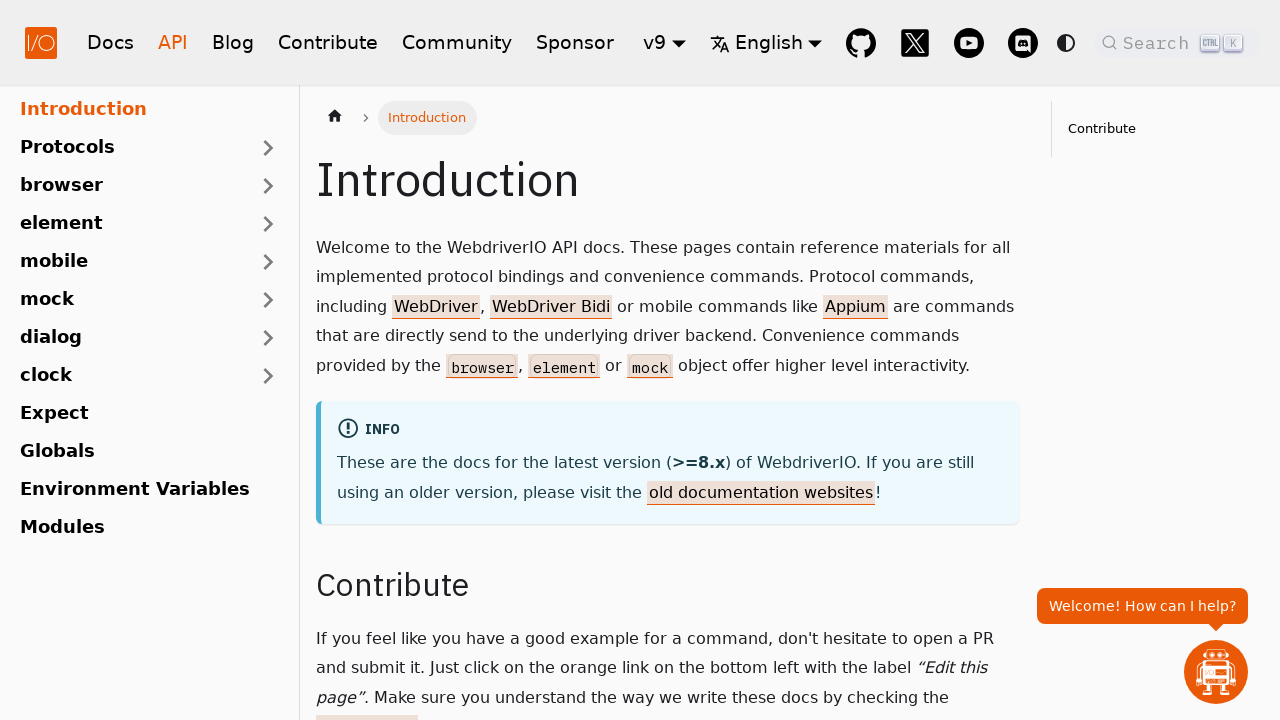

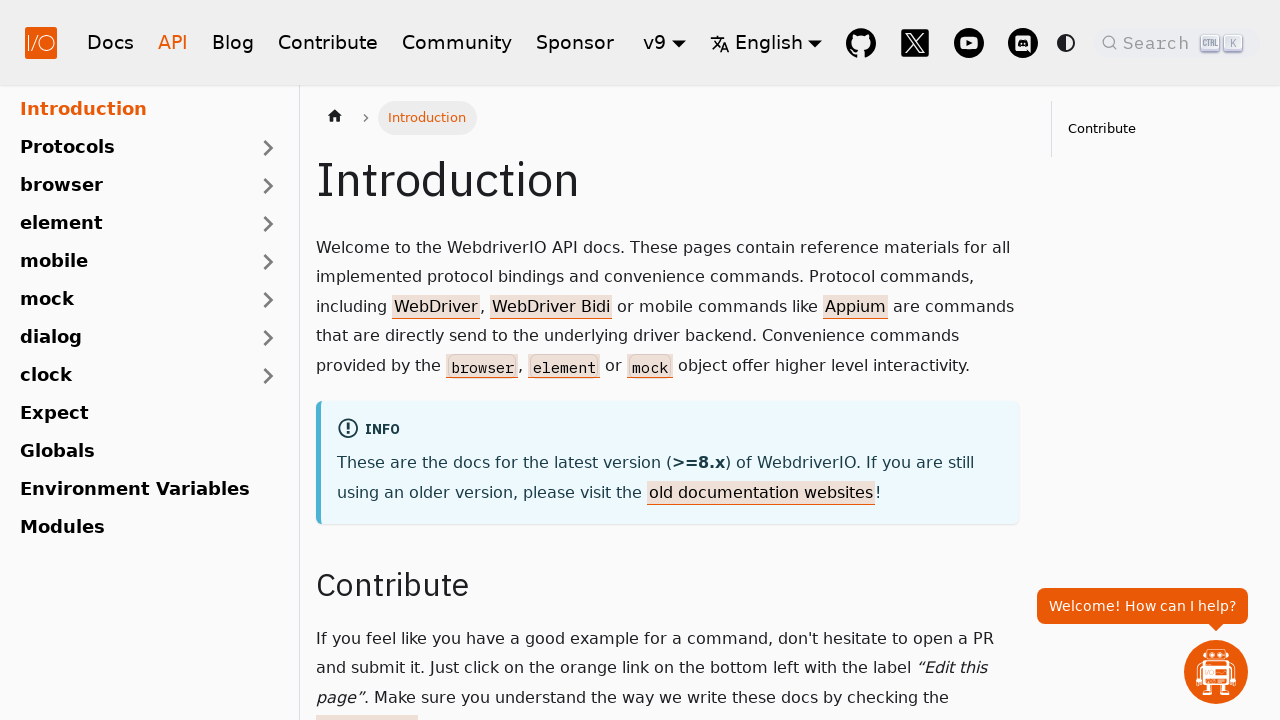